Tests a todo list application by adding multiple tasks and verifying they appear correctly in the list

Starting URL: https://training-support.net/webelements/todo-list

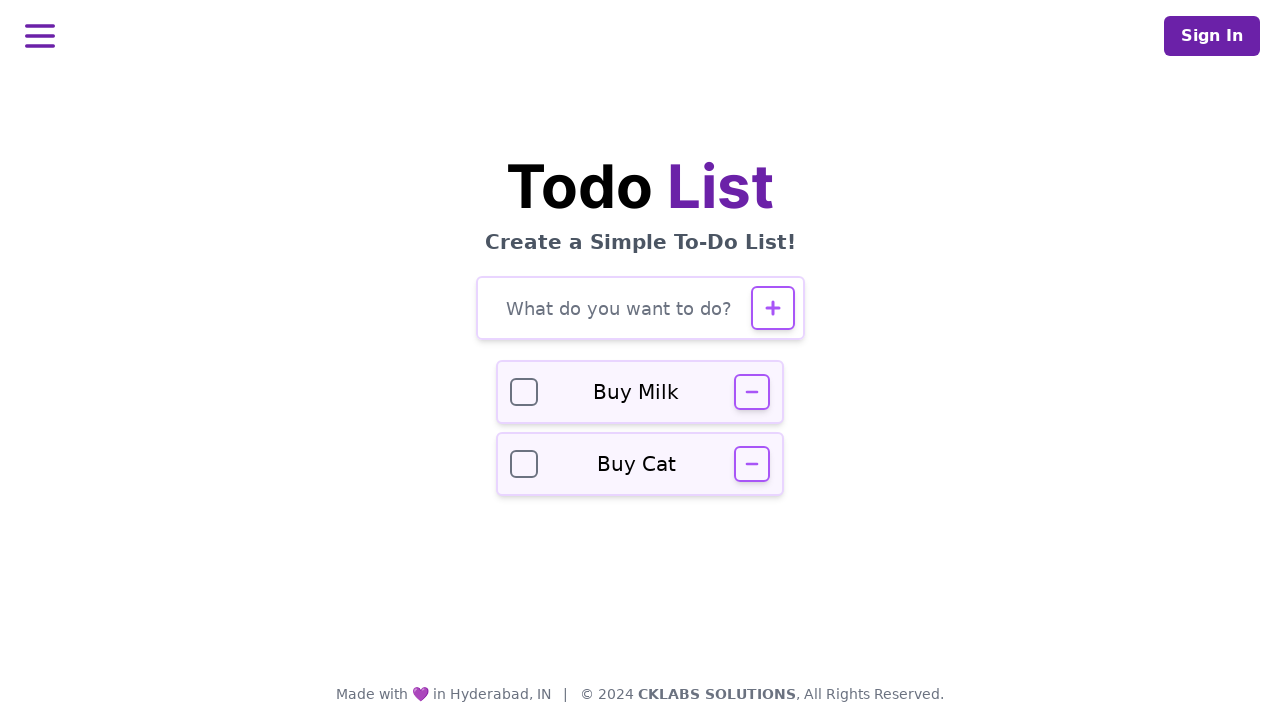

Filled todo input field with 'Buy groceries' on #todo-input
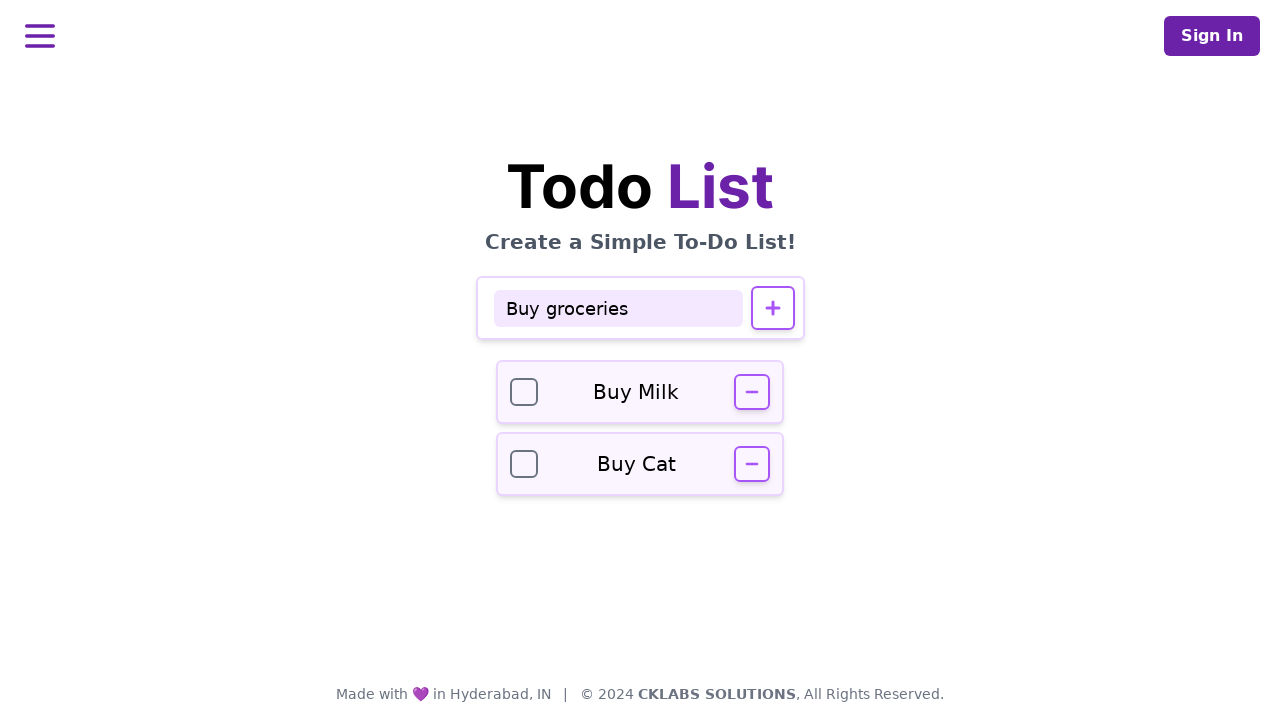

Clicked add button to add task 'Buy groceries' at (772, 308) on #todo-add
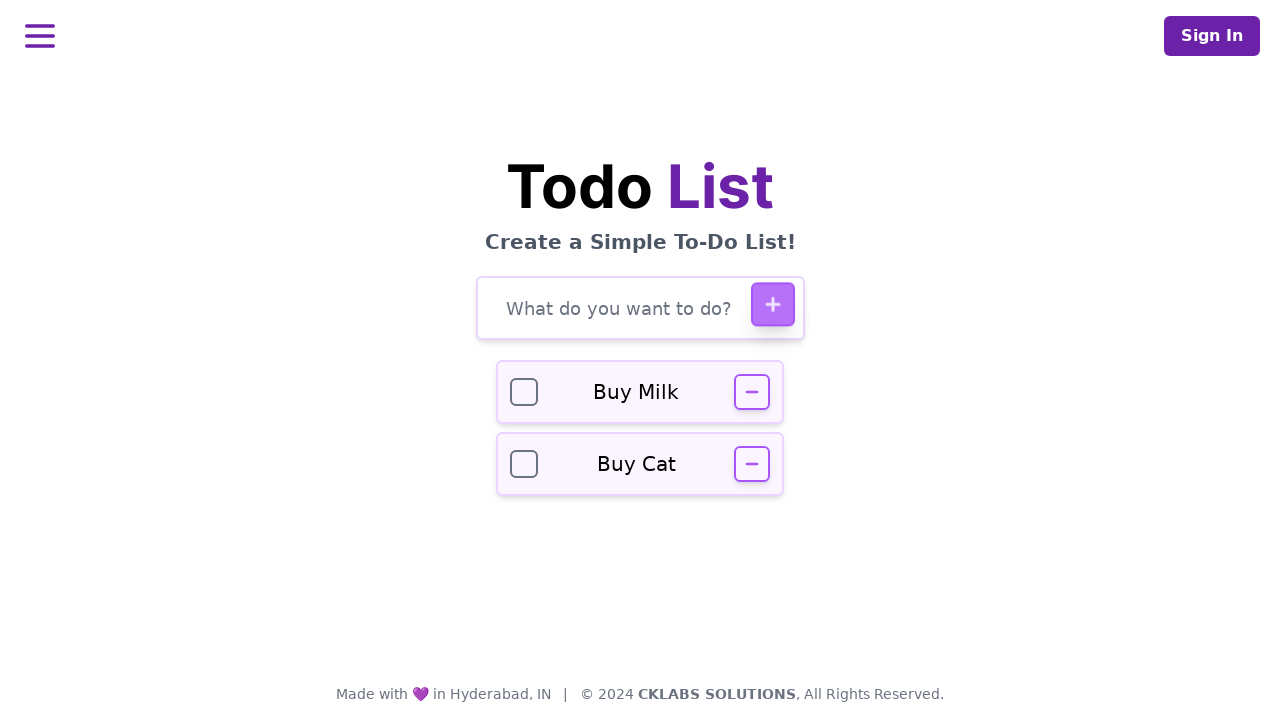

Waited for task 'Buy groceries' to be added to the list
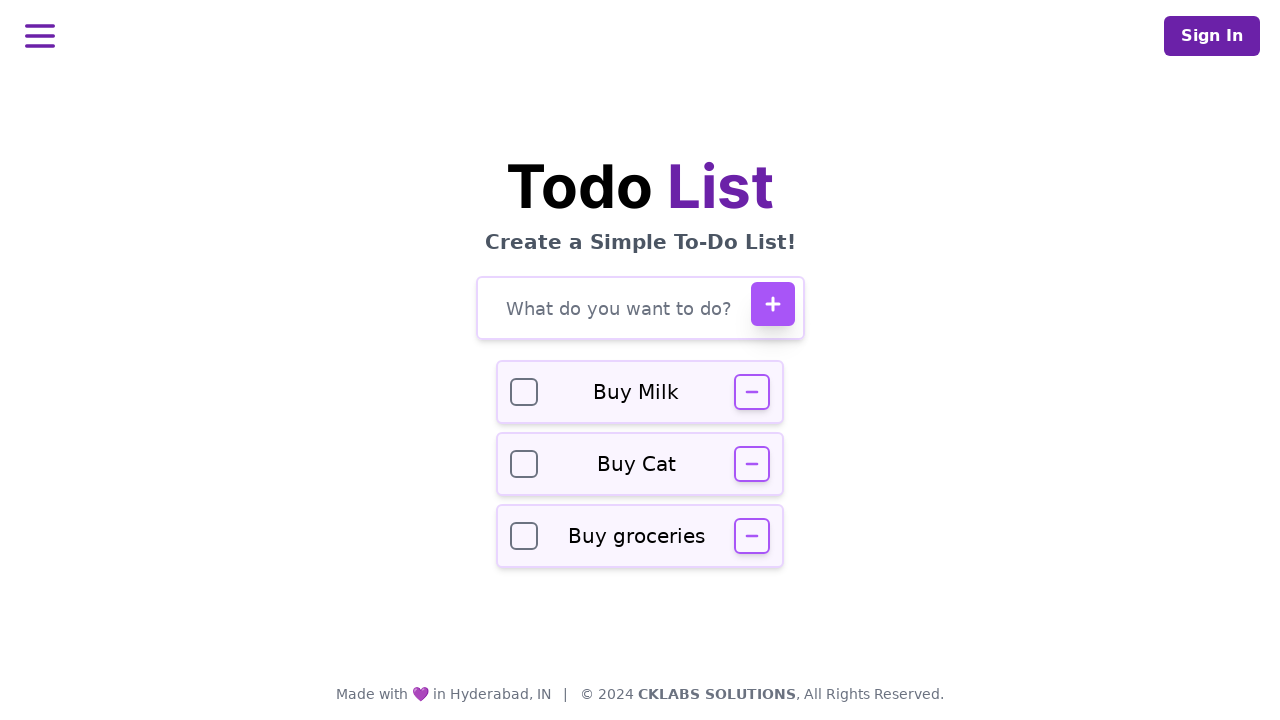

Filled todo input field with 'Complete homework' on #todo-input
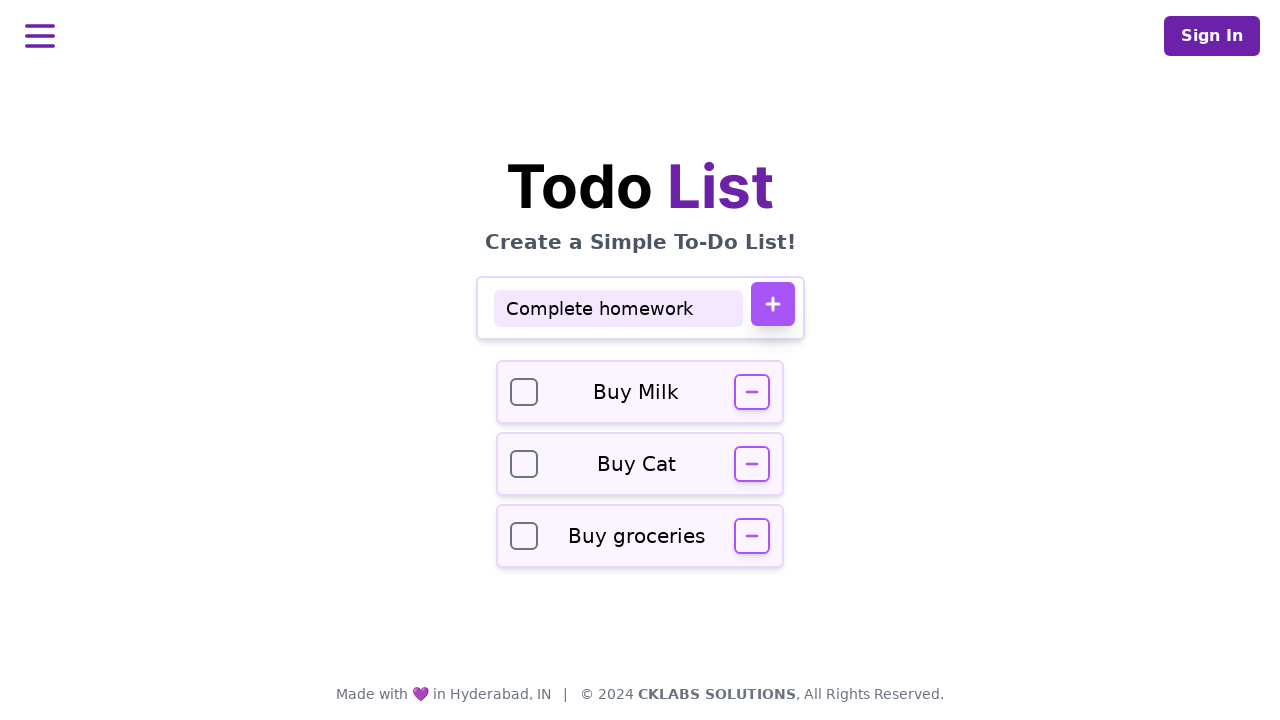

Clicked add button to add task 'Complete homework' at (772, 304) on #todo-add
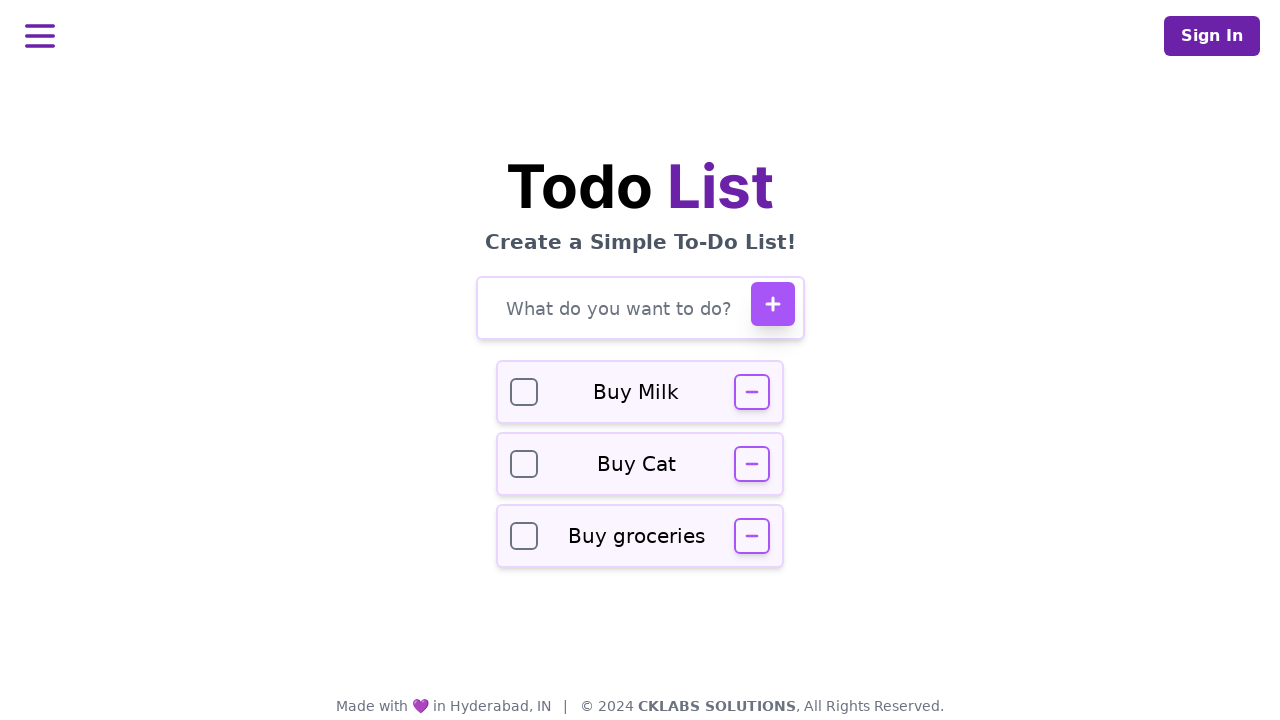

Waited for task 'Complete homework' to be added to the list
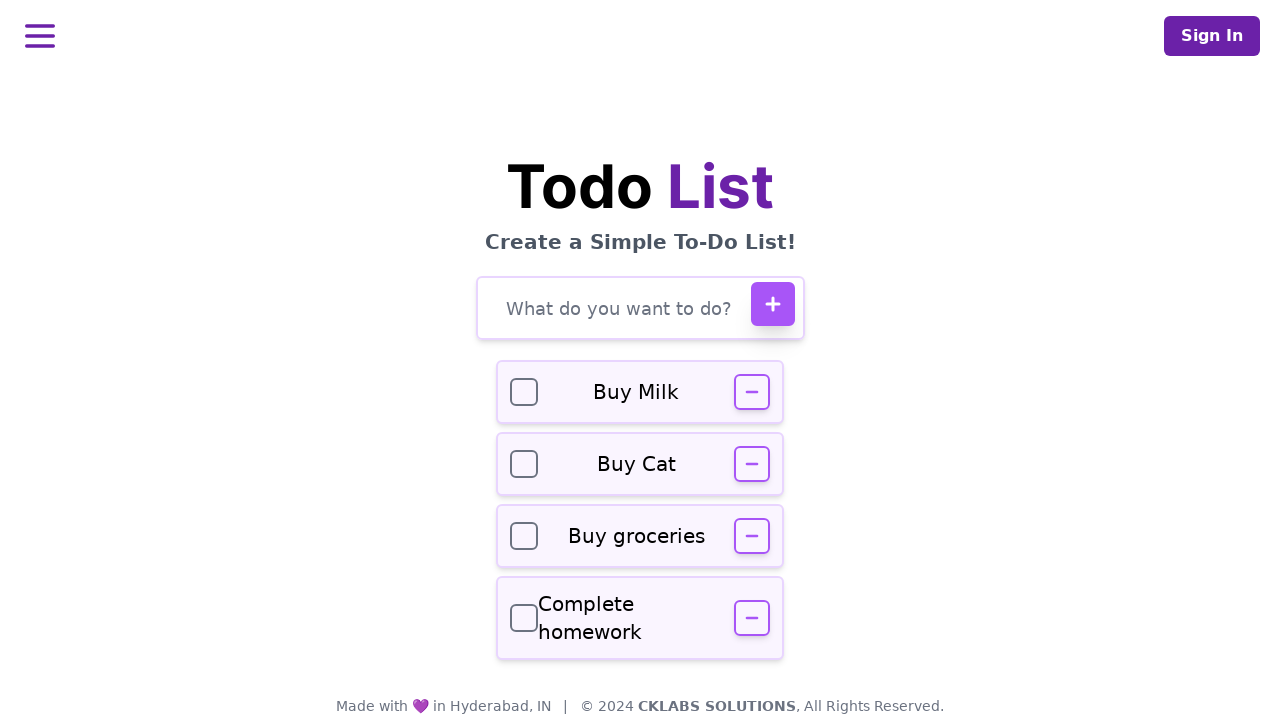

Filled todo input field with 'Call dentist' on #todo-input
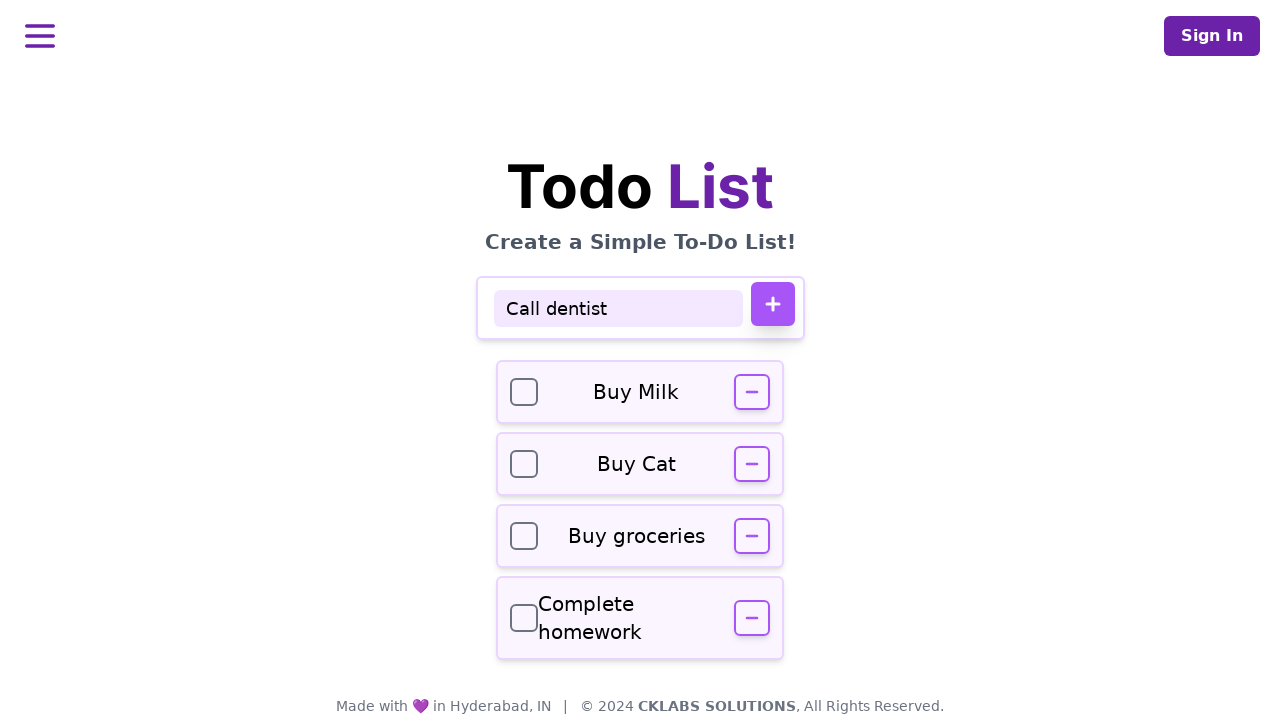

Clicked add button to add task 'Call dentist' at (772, 304) on #todo-add
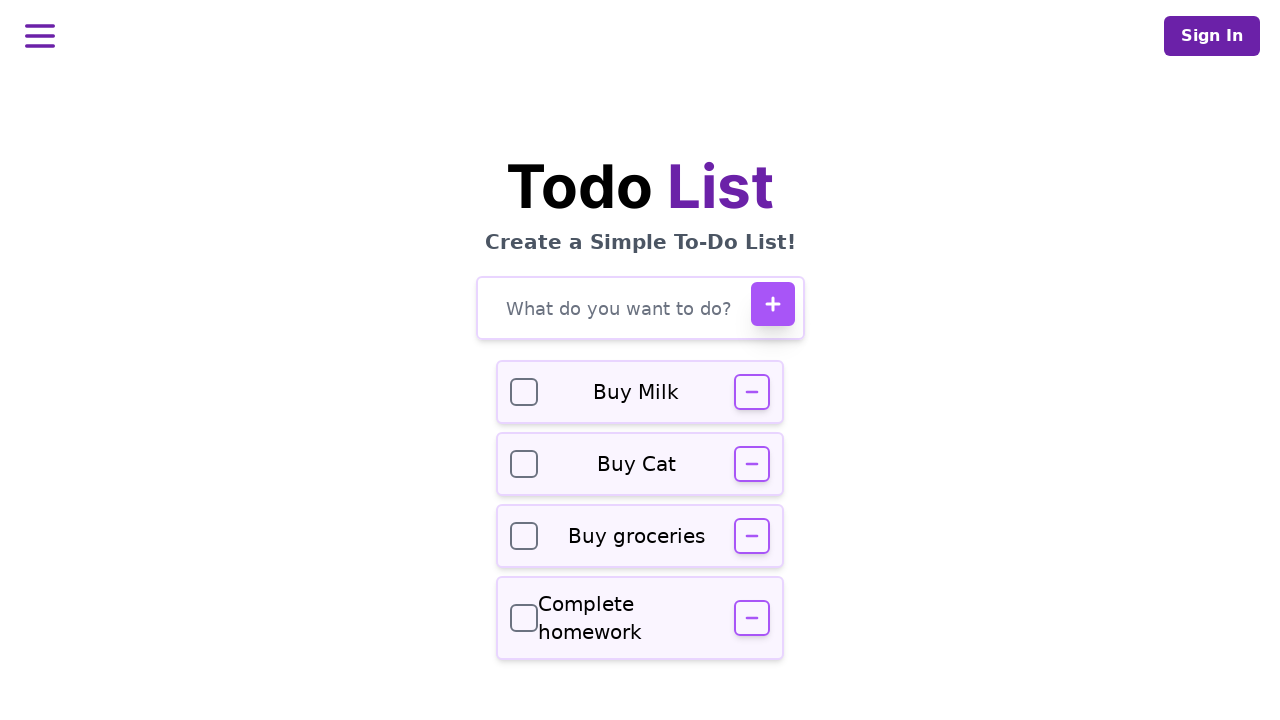

Waited for task 'Call dentist' to be added to the list
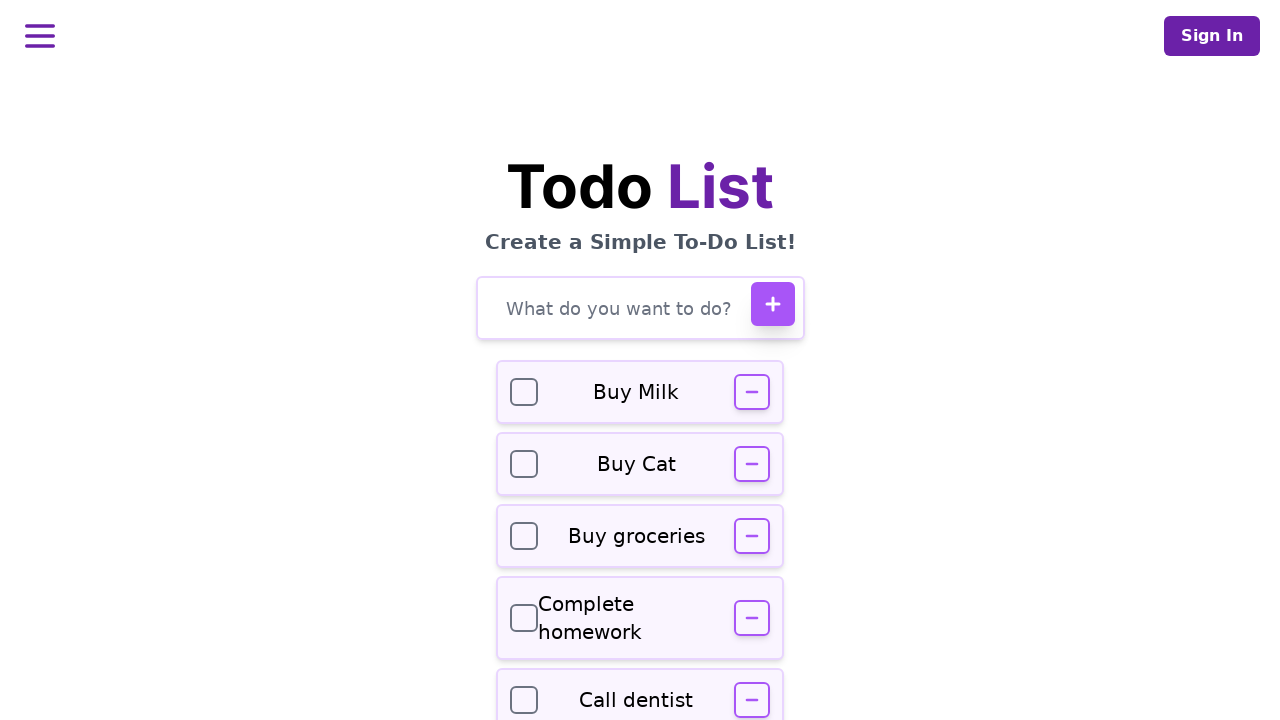

Verified task 'Buy groceries' appears in the list
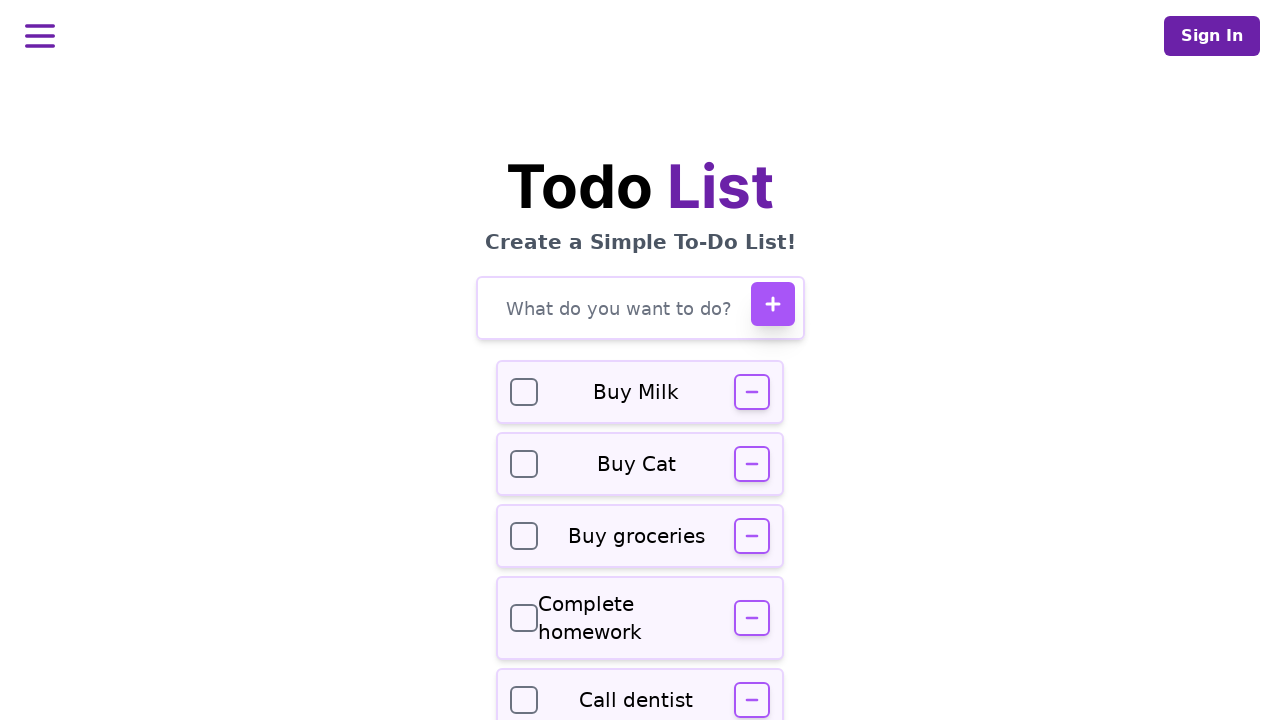

Verified task 'Complete homework' appears in the list
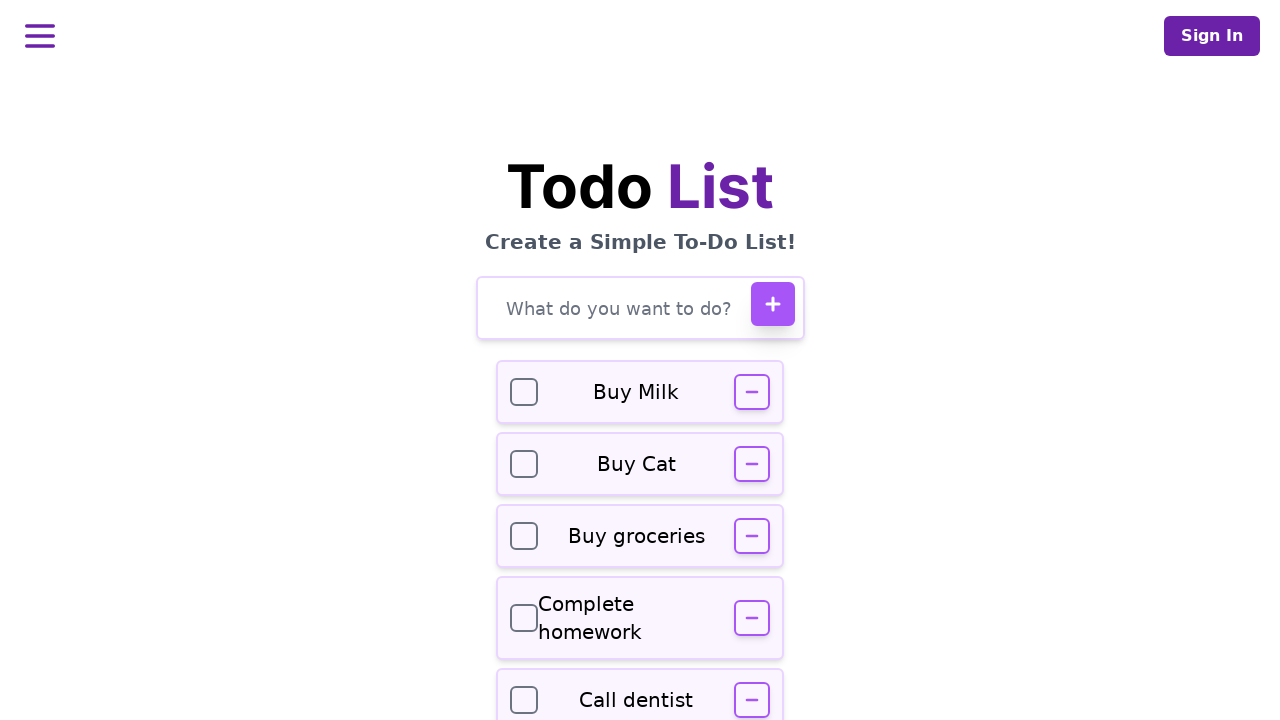

Verified task 'Call dentist' appears in the list
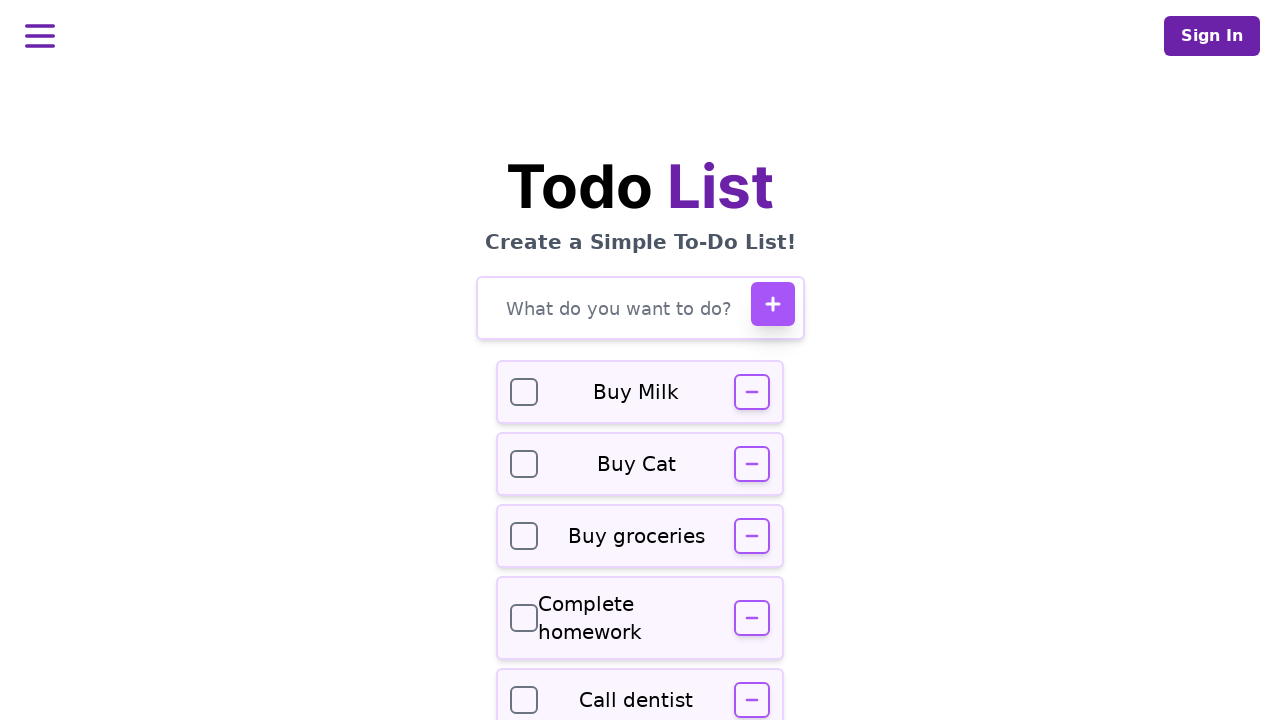

Retrieved text content for task 'Buy groceries': 'Buy groceries'
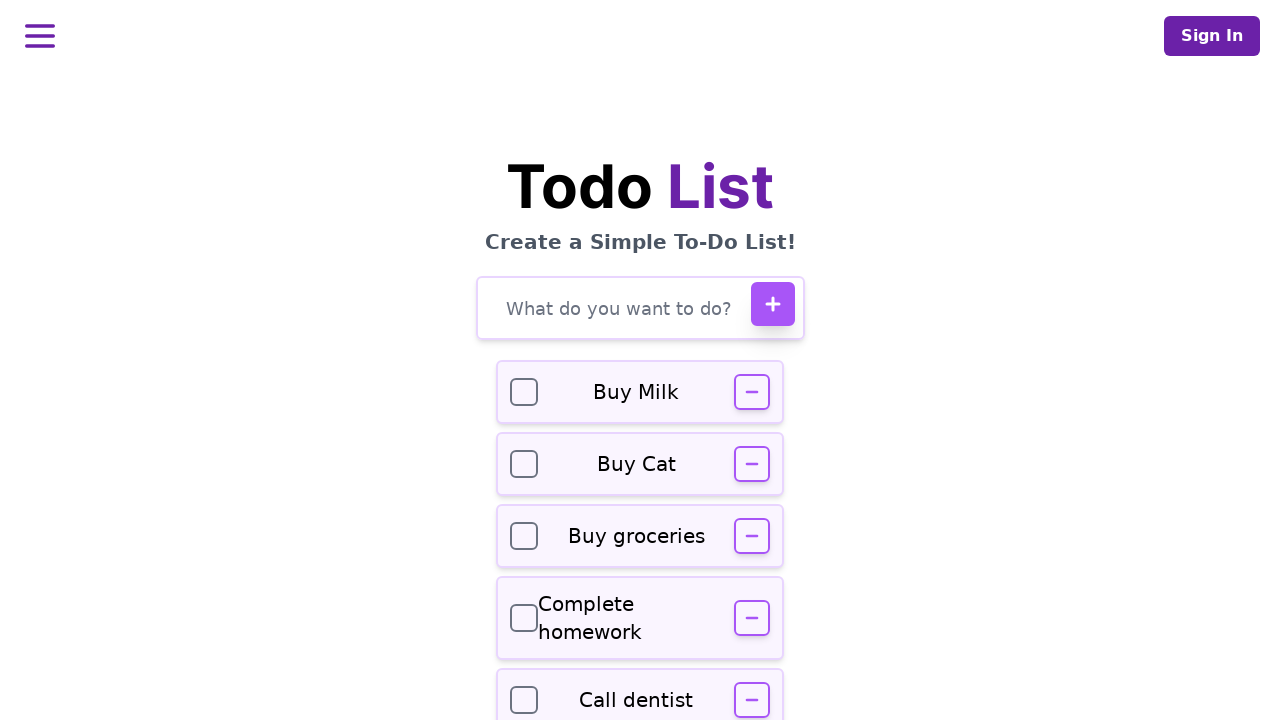

Retrieved text content for task 'Complete homework': 'Complete homework'
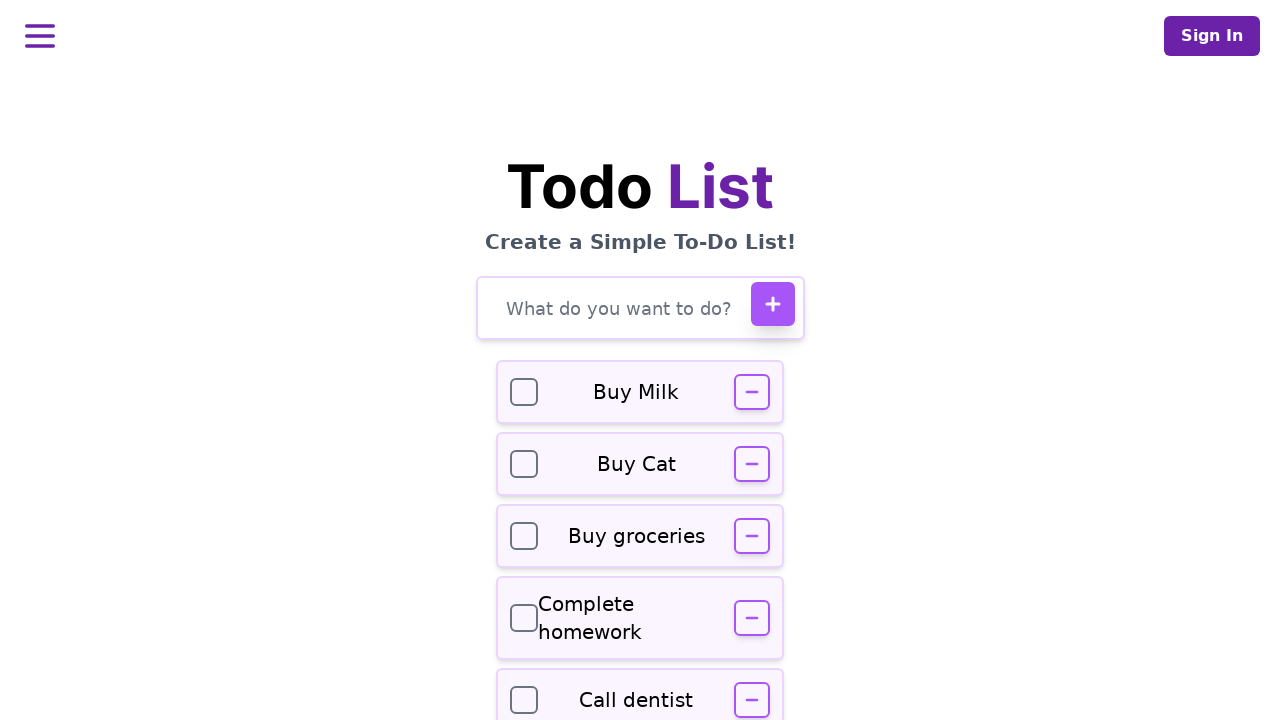

Retrieved text content for task 'Call dentist': 'Call dentist'
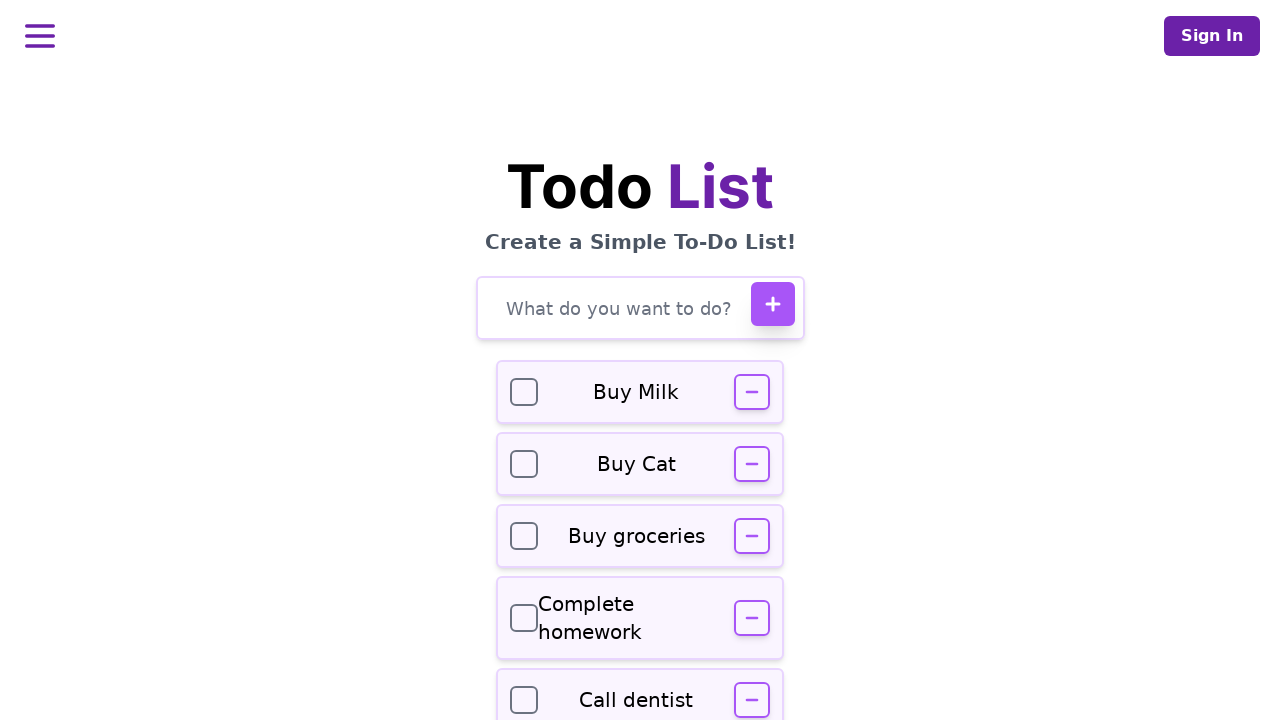

Assertion passed: task 1 'Buy groceries' matches expected 'Buy groceries'
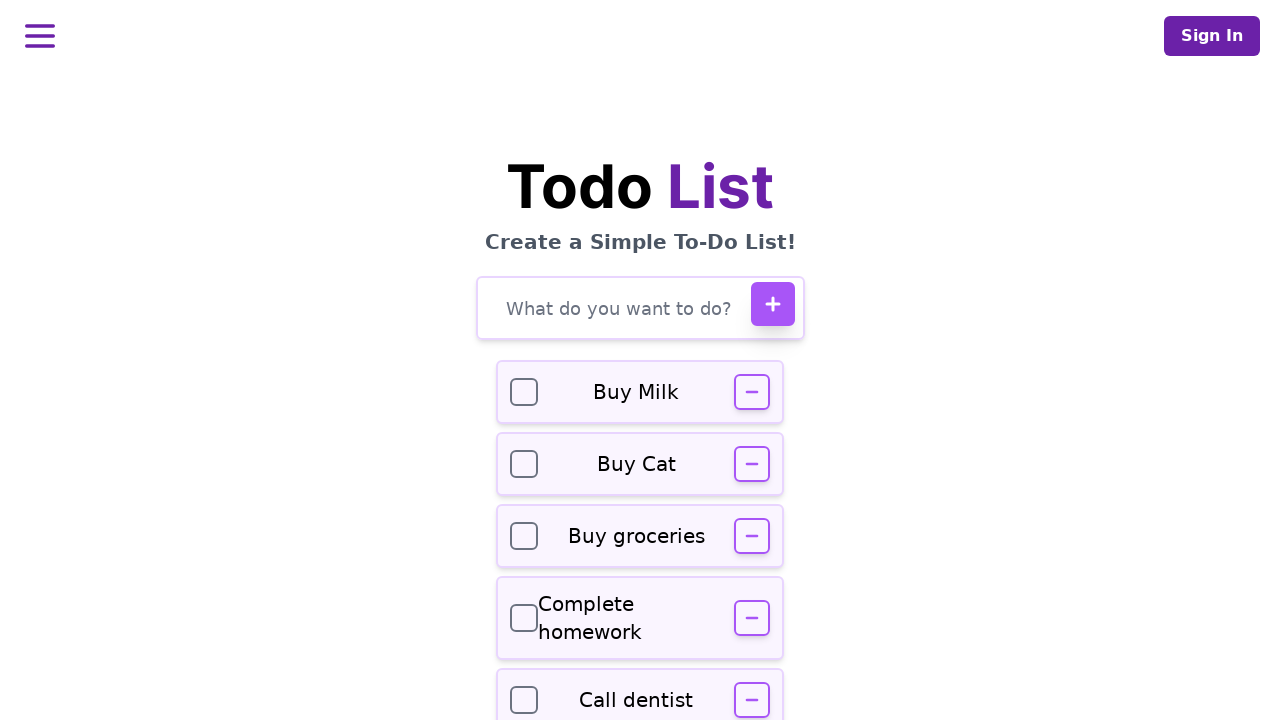

Assertion passed: task 2 'Complete homework' matches expected 'Complete homework'
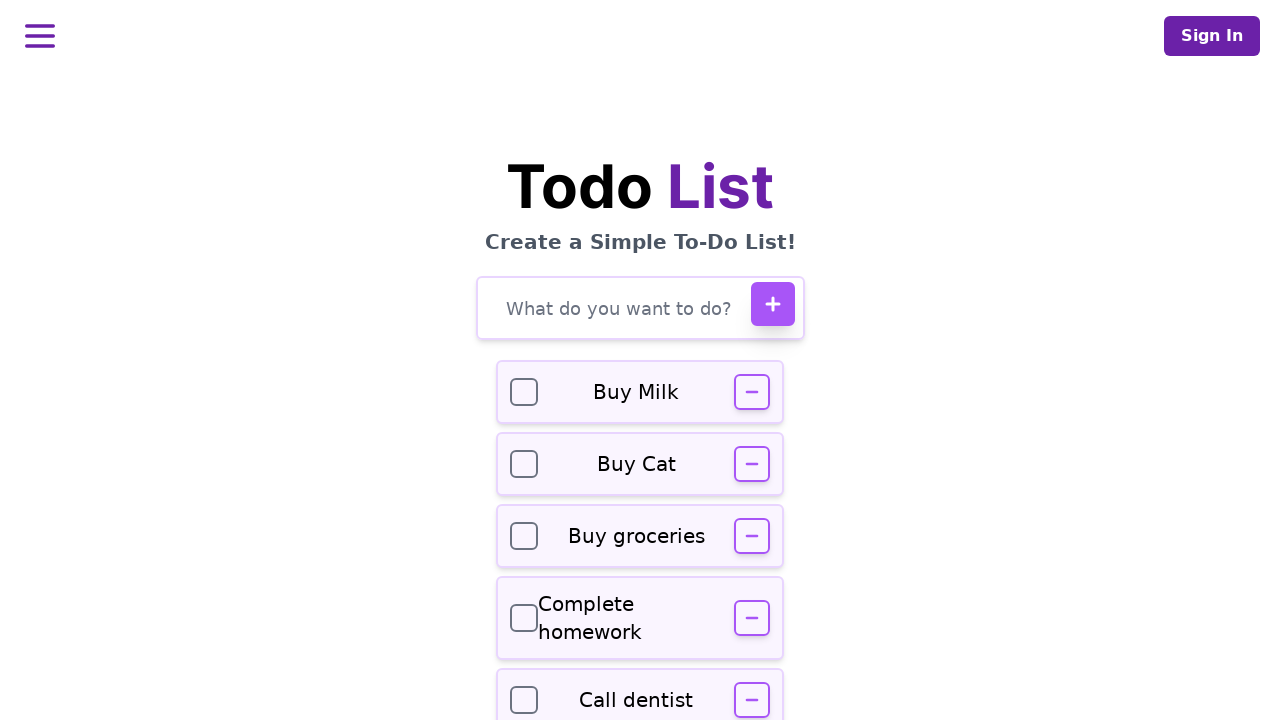

Assertion passed: task 3 'Call dentist' matches expected 'Call dentist'
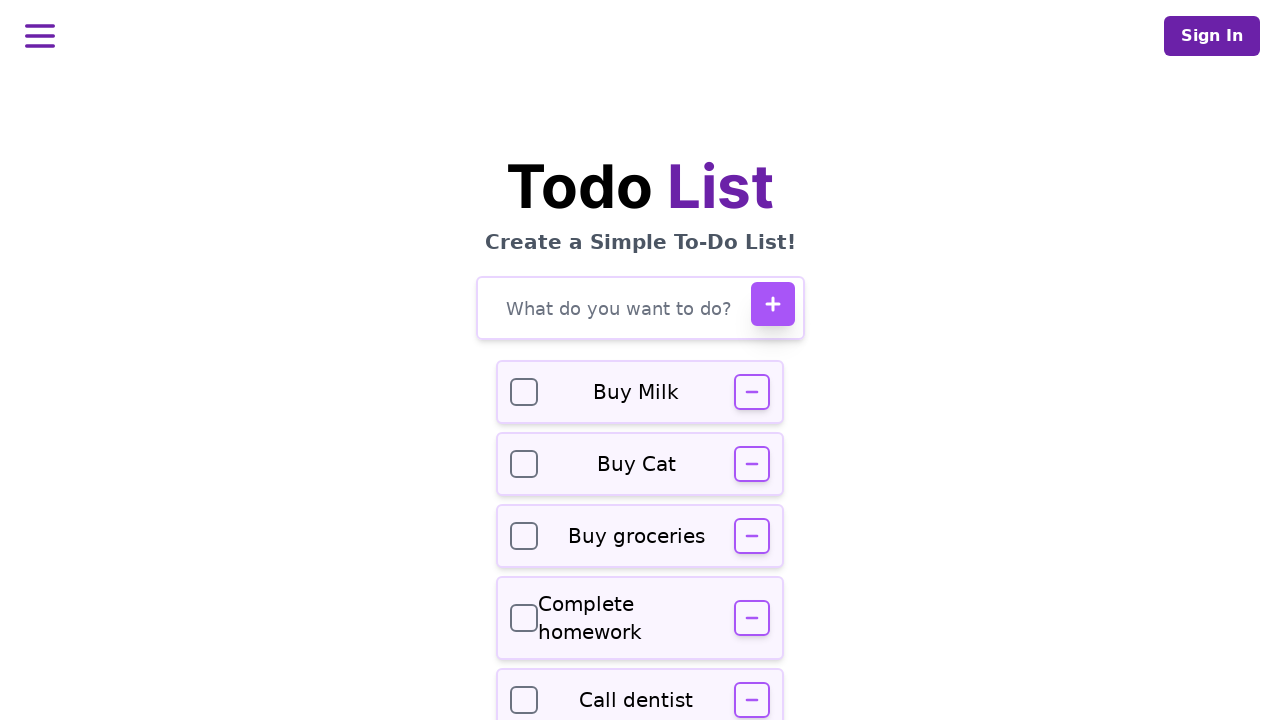

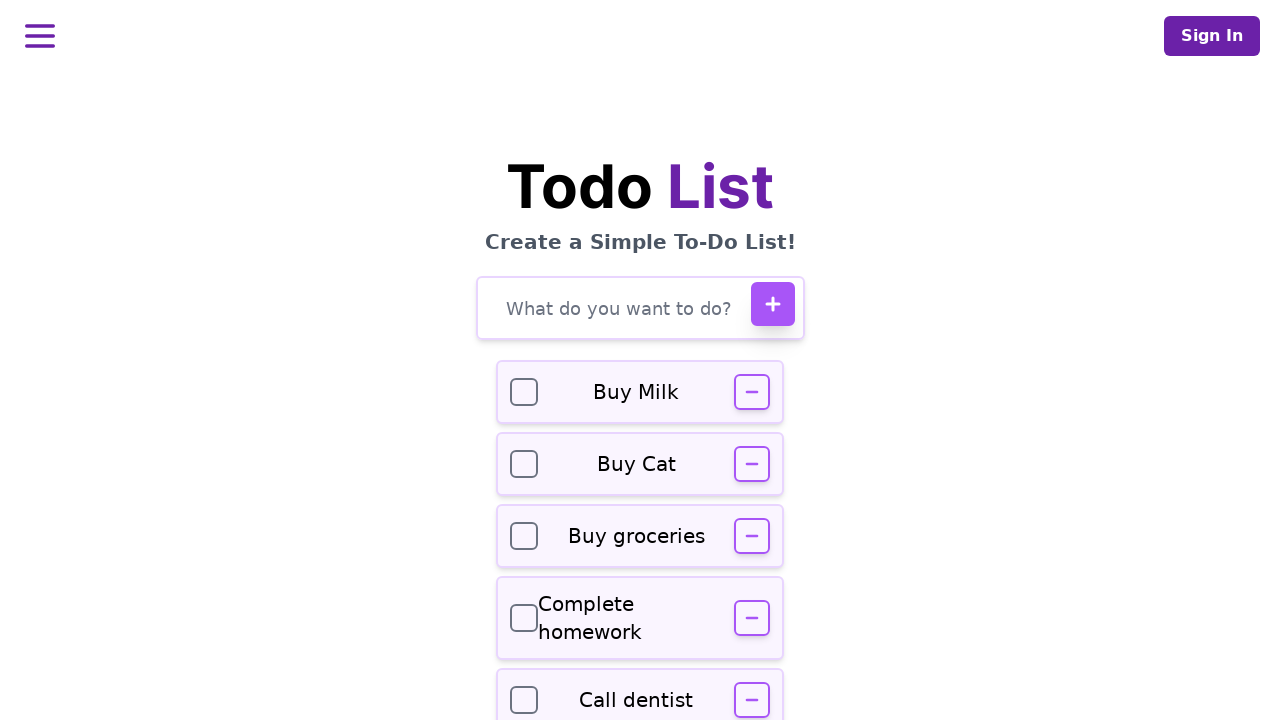